Tests the Python.org search functionality by entering "pycon" as a search query and submitting the form

Starting URL: https://www.python.org

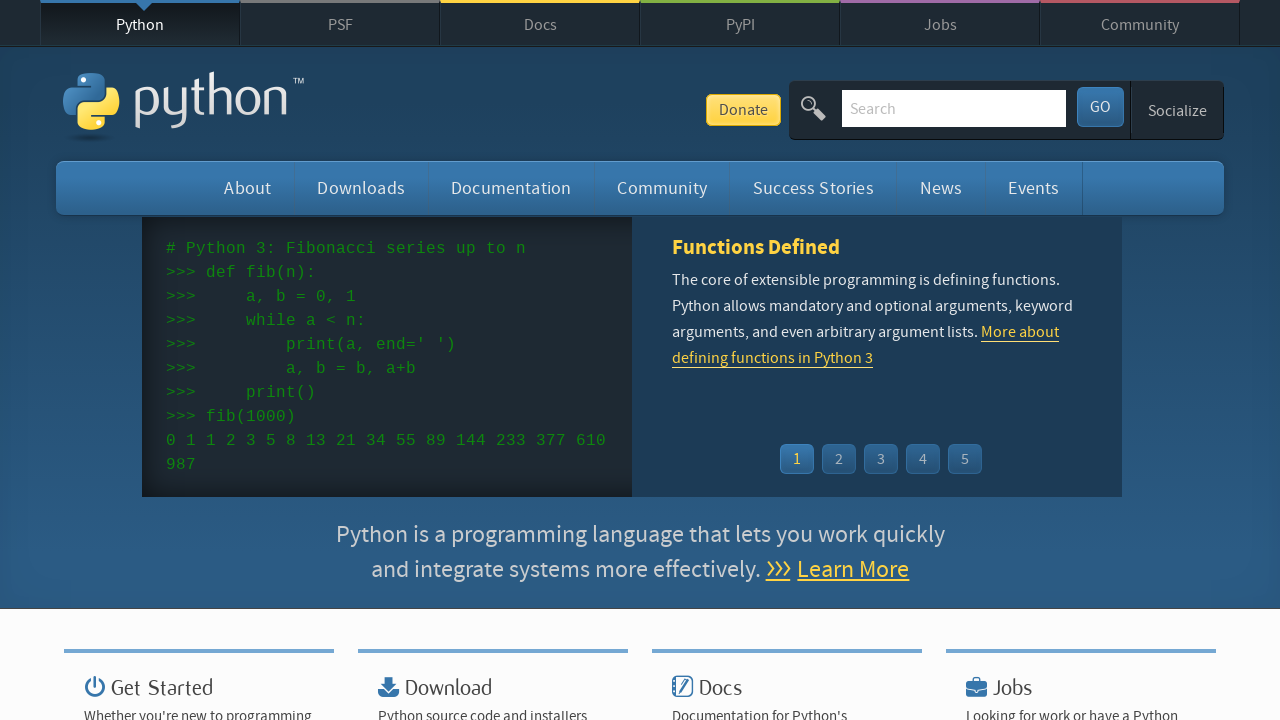

Filled search box with 'pycon' query on input[name='q']
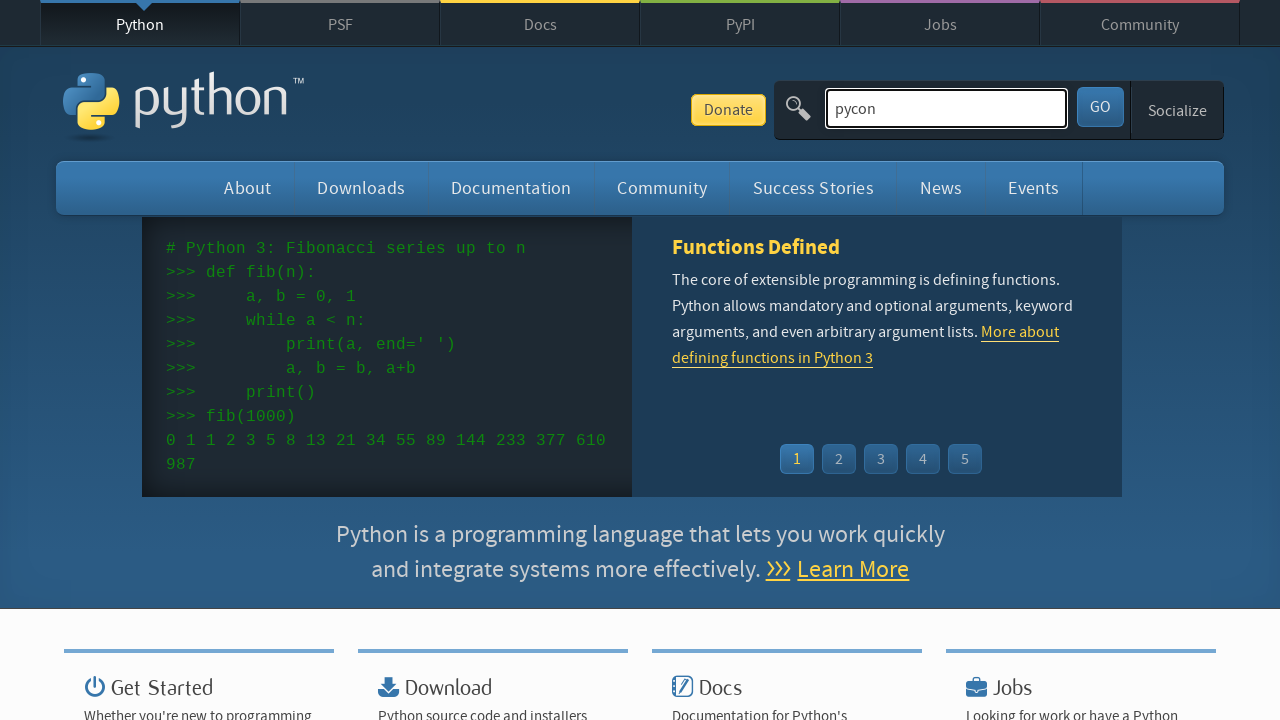

Pressed Enter to submit search form on input[name='q']
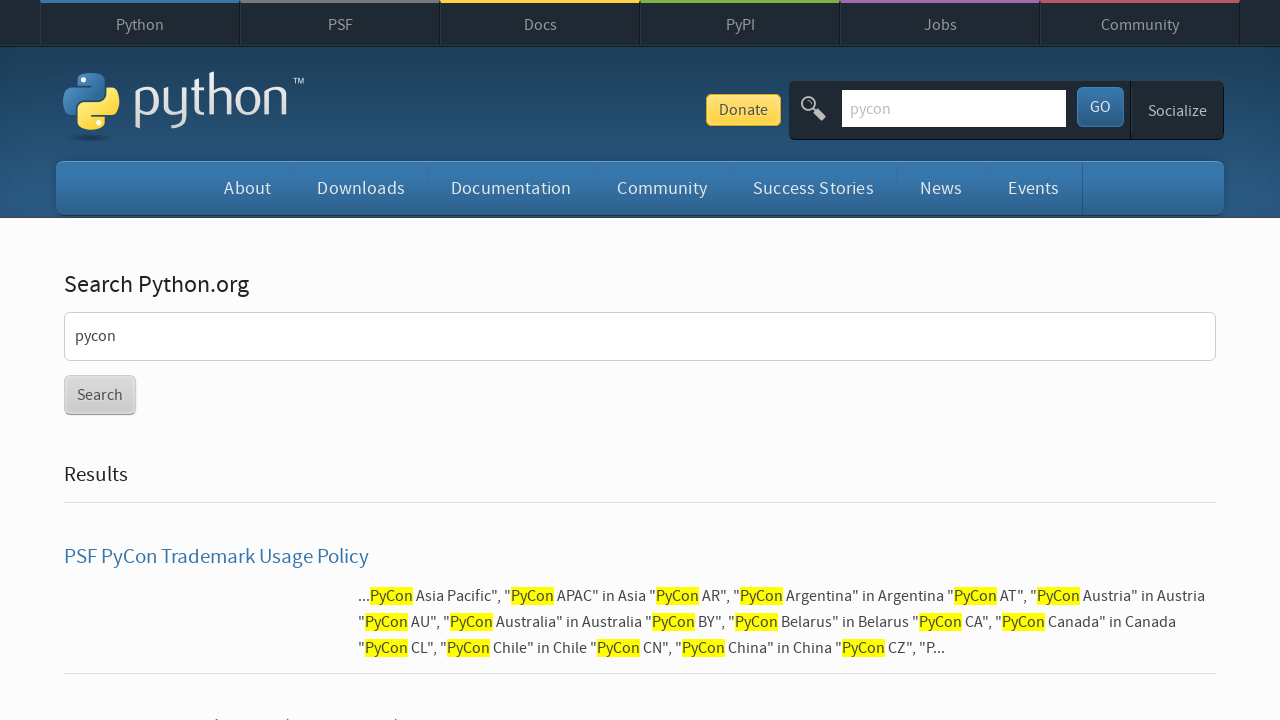

Search results page loaded
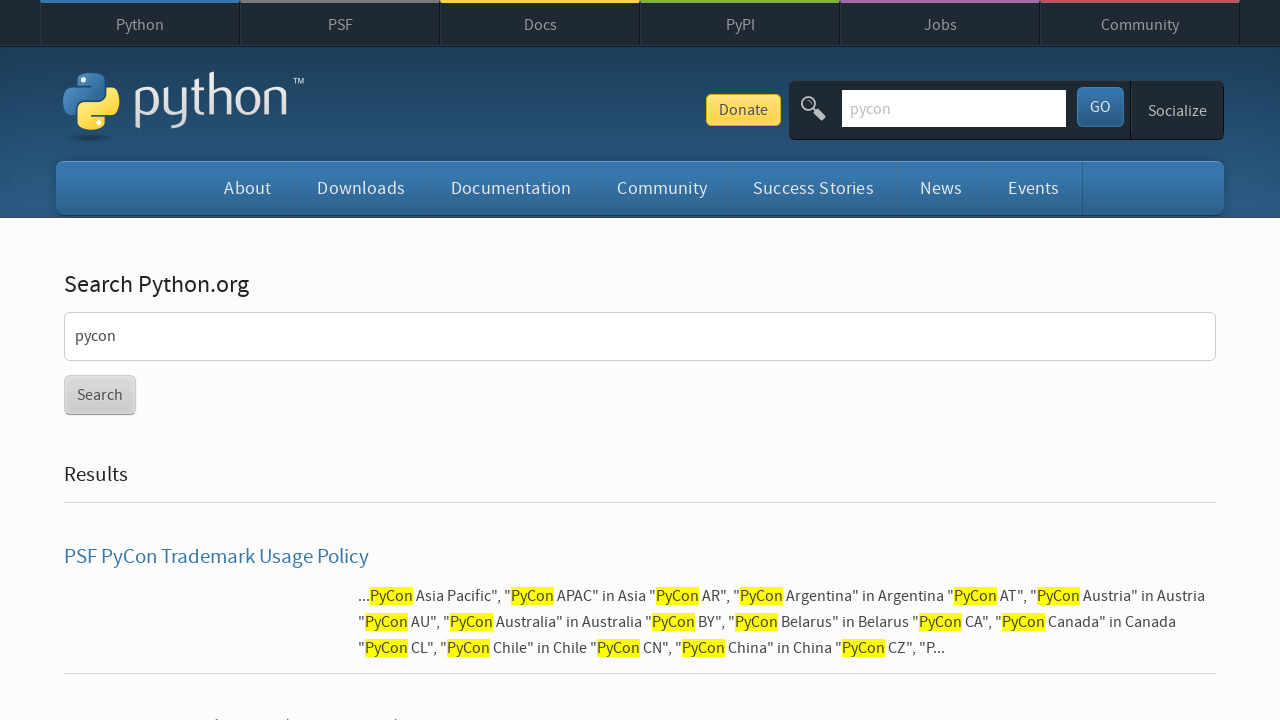

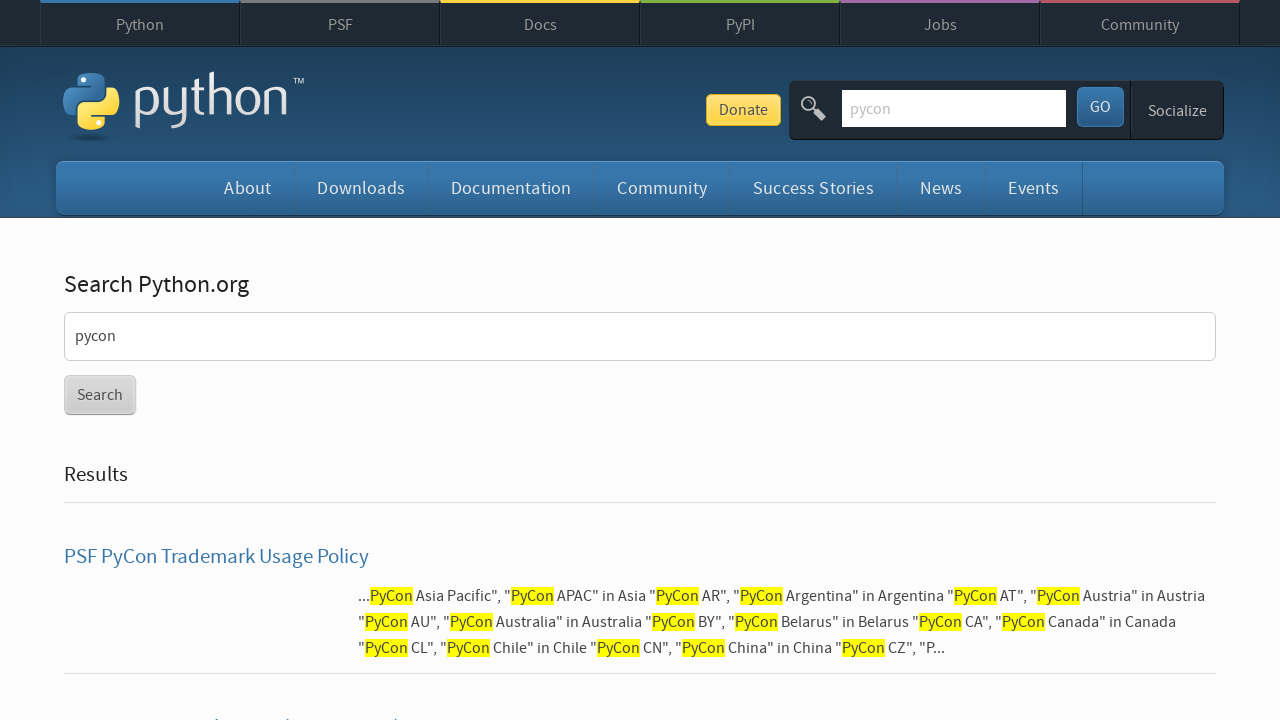